Tests alert functionality by clicking a button that triggers an alert

Starting URL: https://demoqa.com/alerts

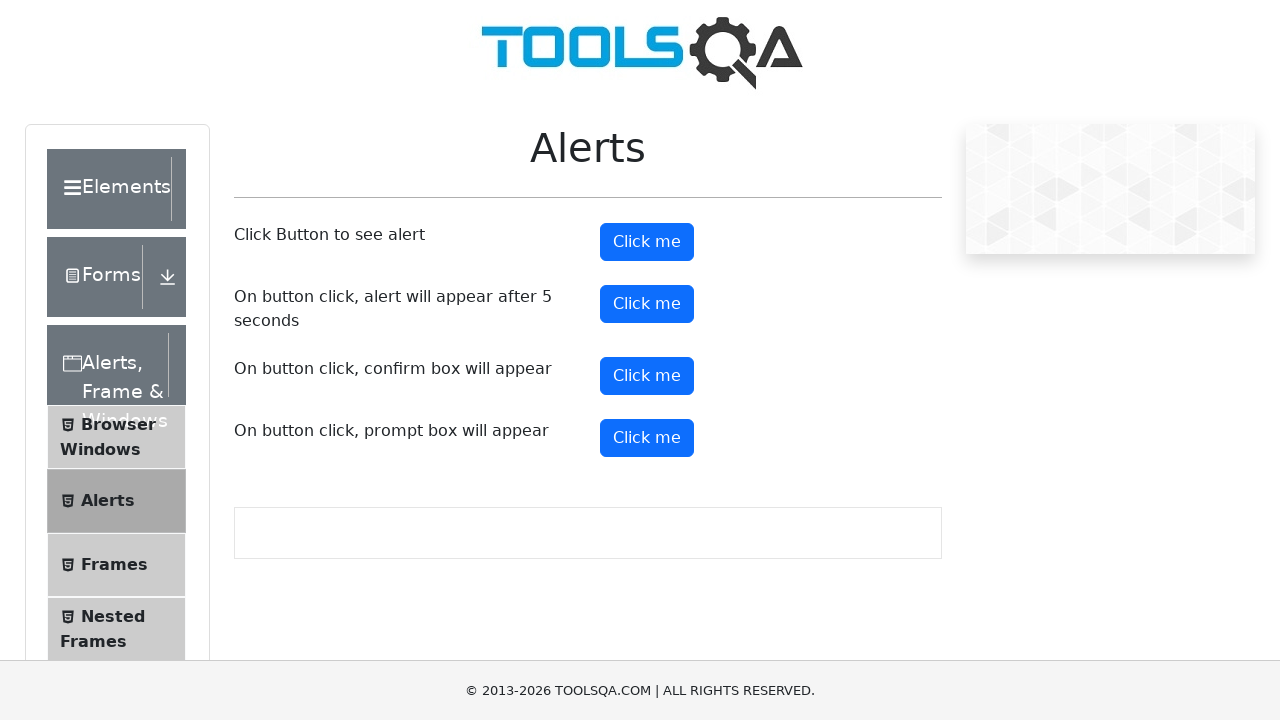

Clicked the alert button to trigger alert dialog at (647, 438) on (//button[@class='btn btn-primary'])[4]
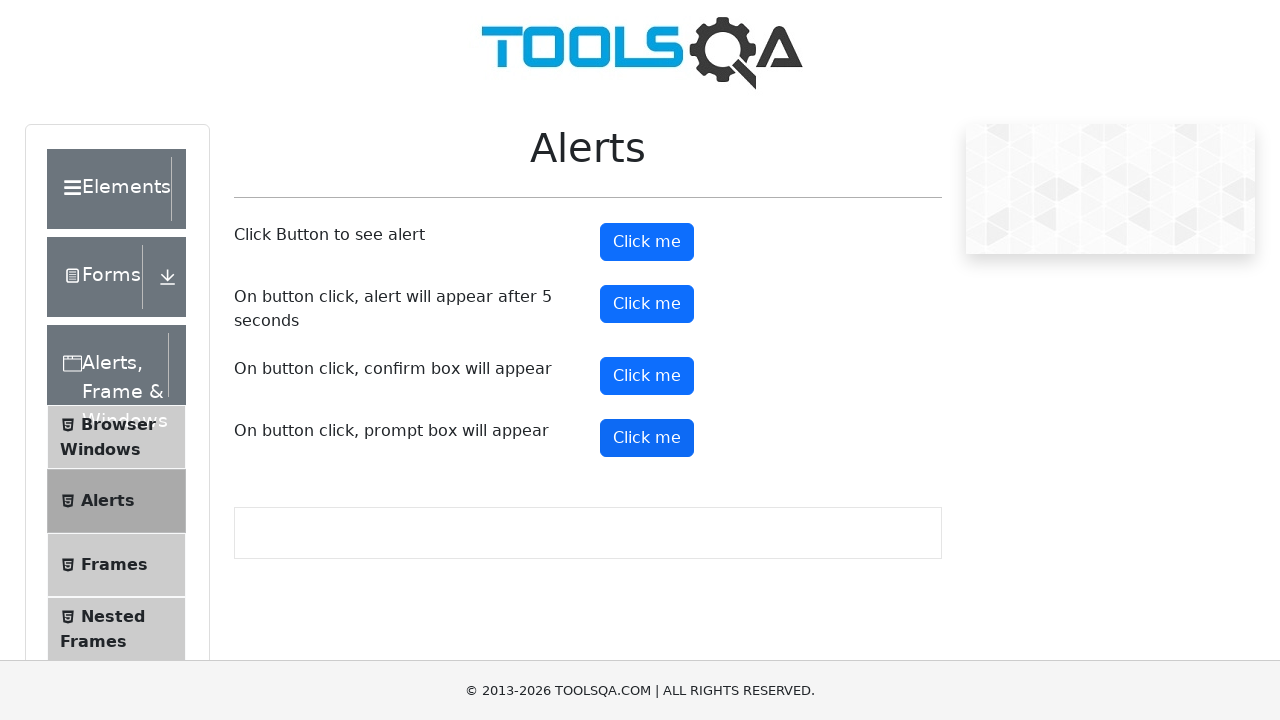

Set up dialog handler to accept alert
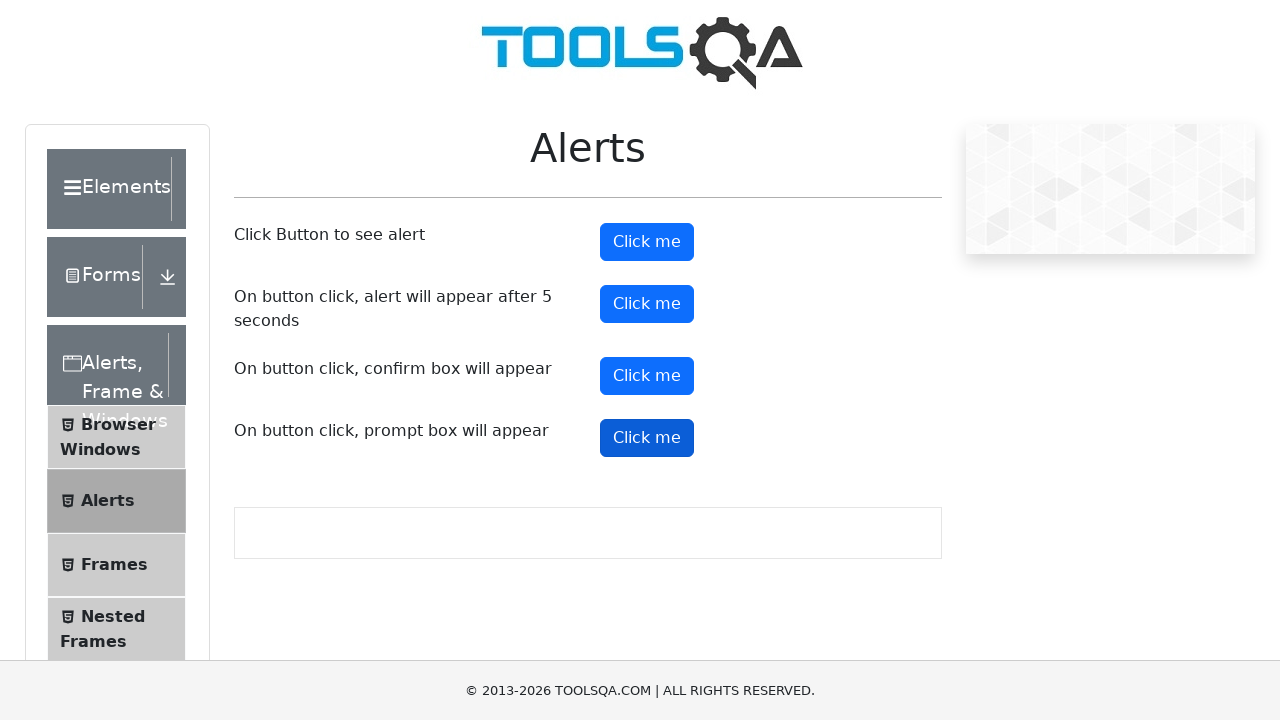

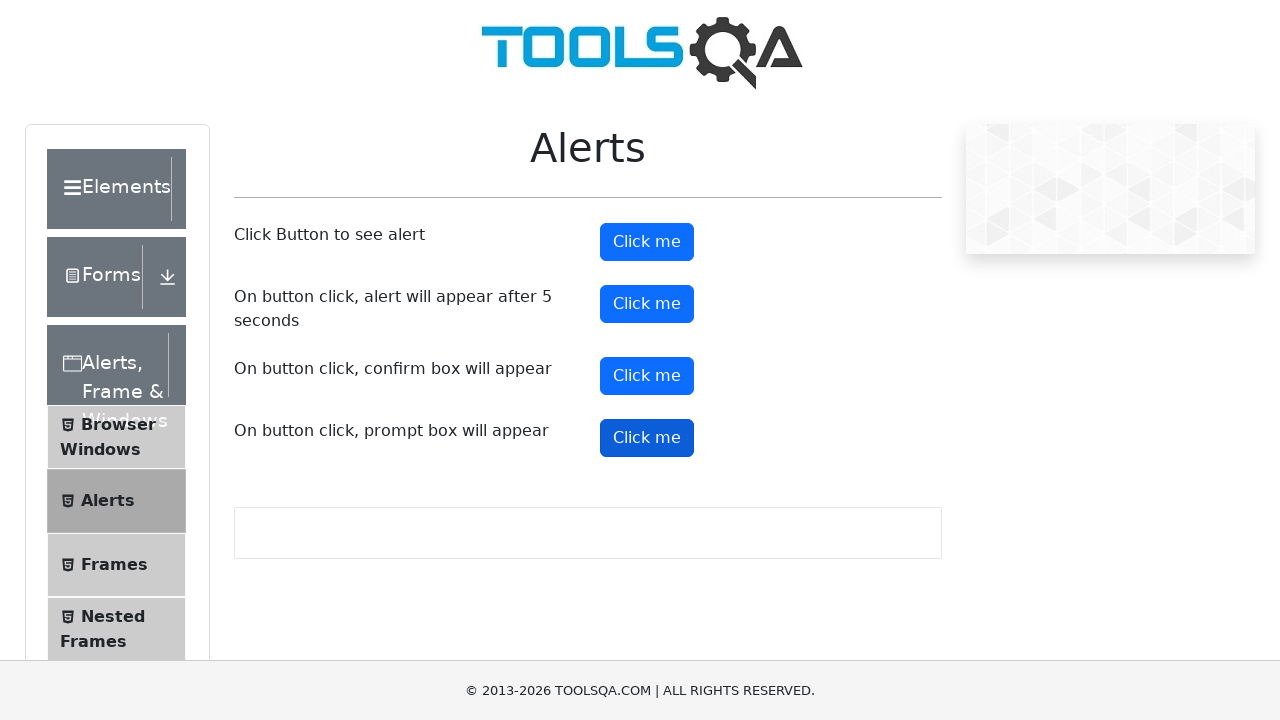